Tests hotel search functionality by entering a location and submitting the search, then subscribes to newsletter with an email address

Starting URL: https://hotel-testlab.coderslab.pl/en/

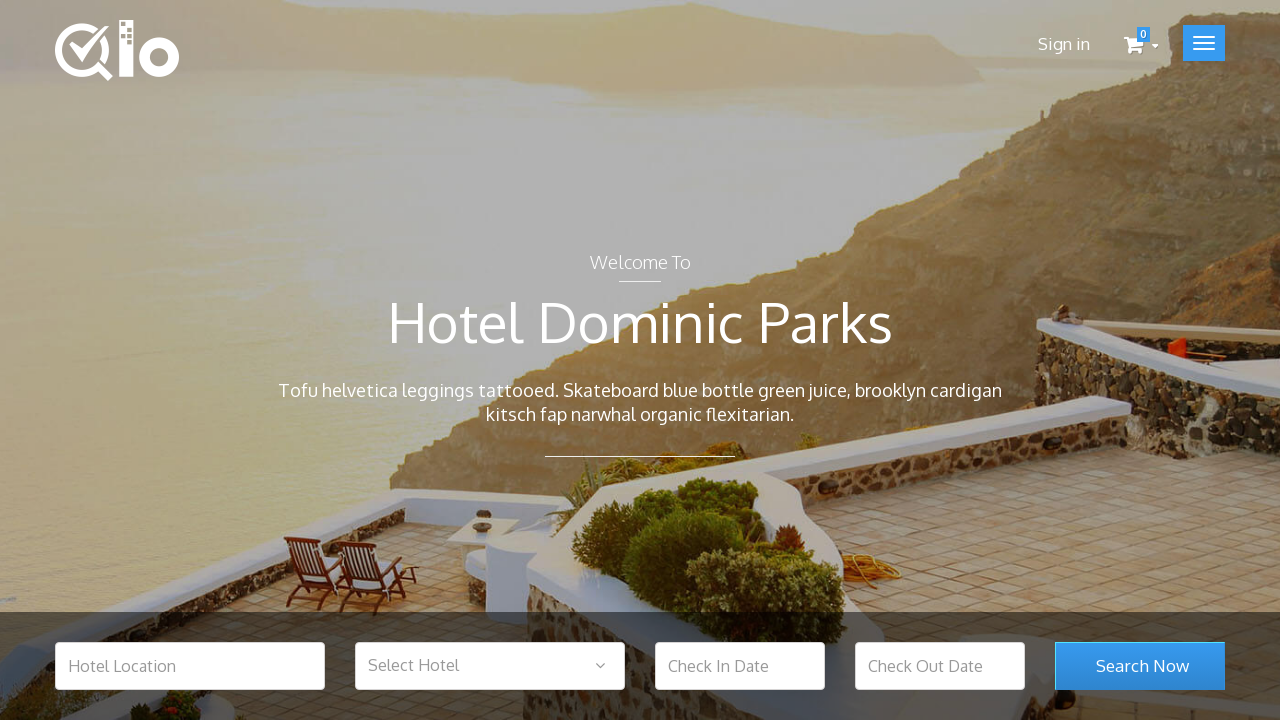

Filled hotel location field with 'Warsaw' on input[name='hotel_location']
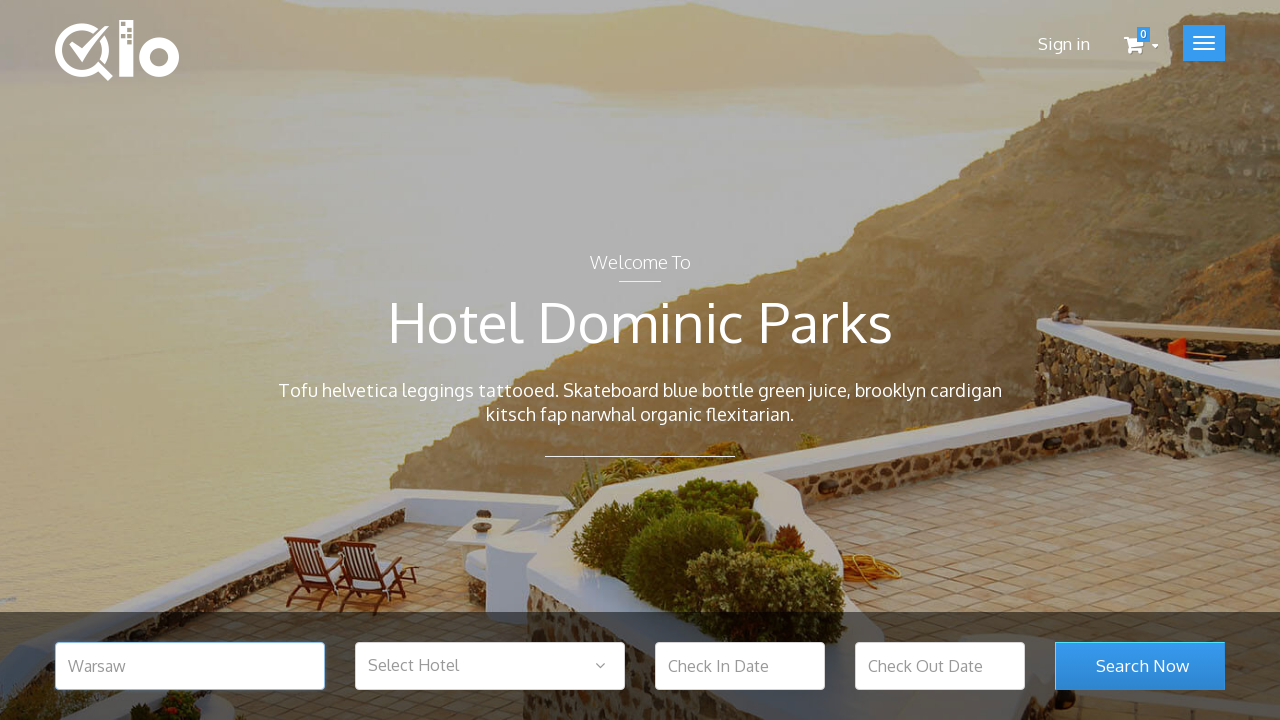

Clicked search room submit button at (1140, 666) on button[name='search_room_submit']
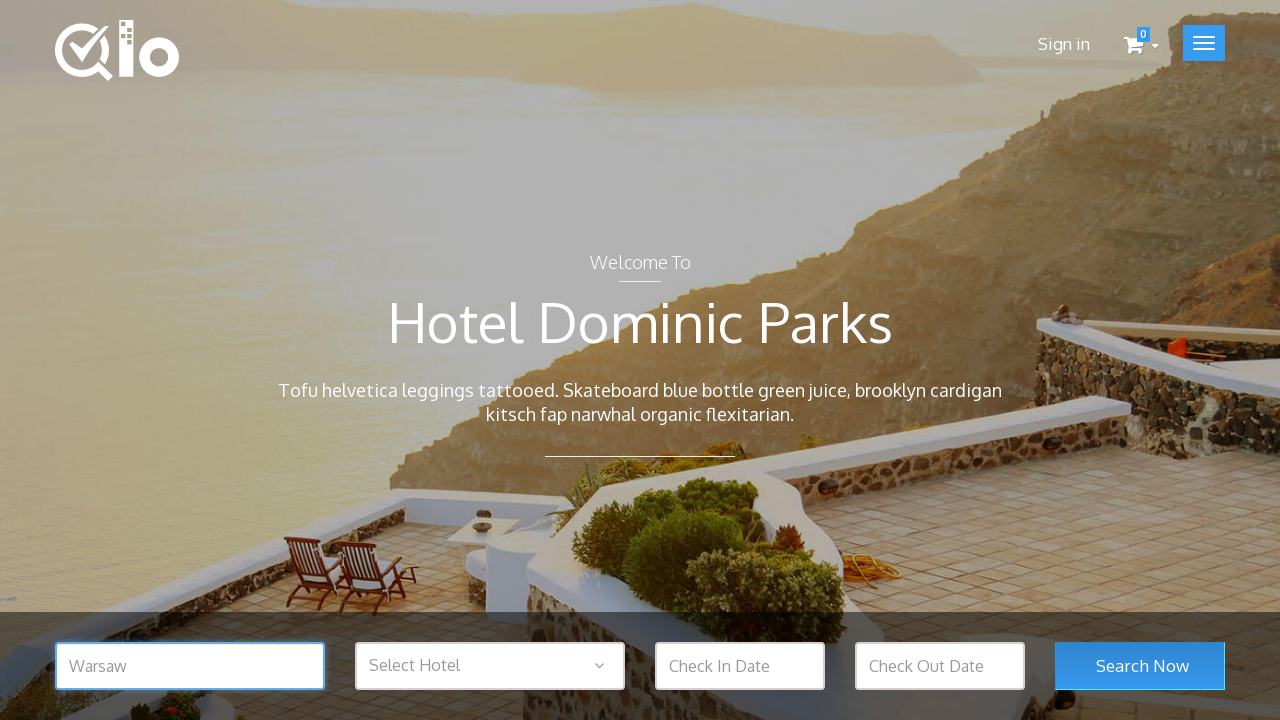

Newsletter email input field loaded
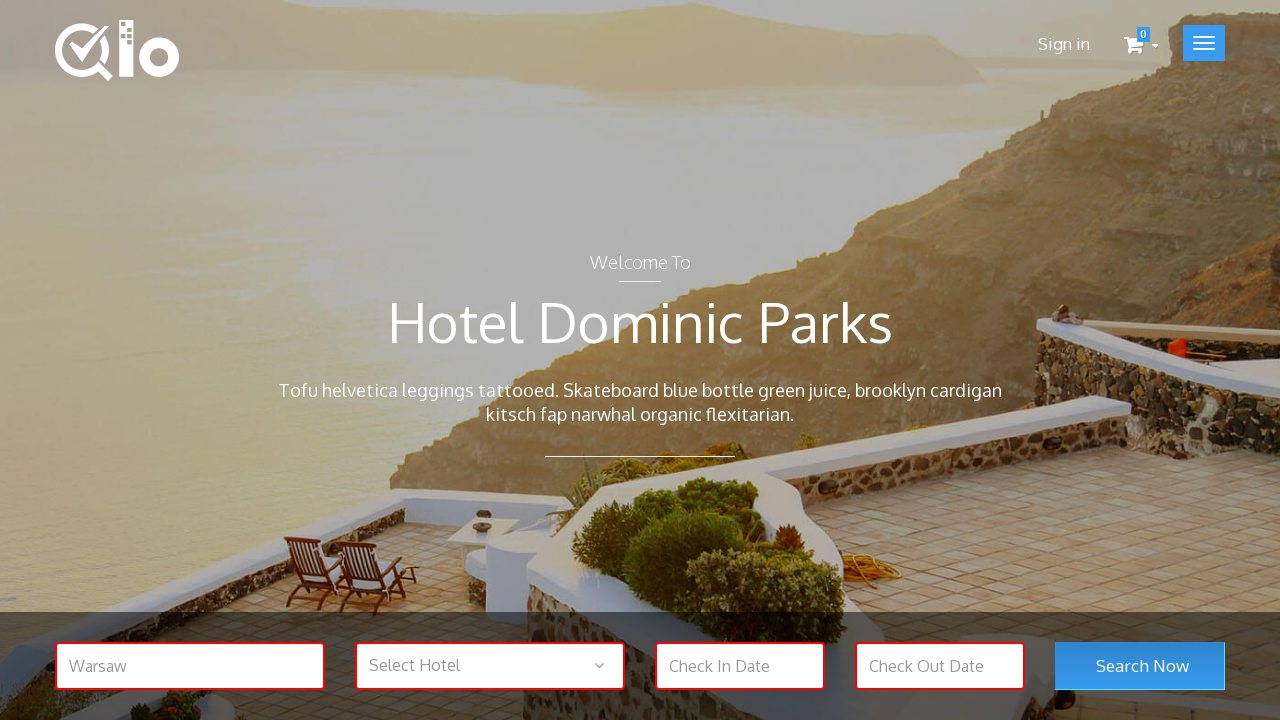

Filled newsletter email field with 'testuser@example.com' on input[name='email']
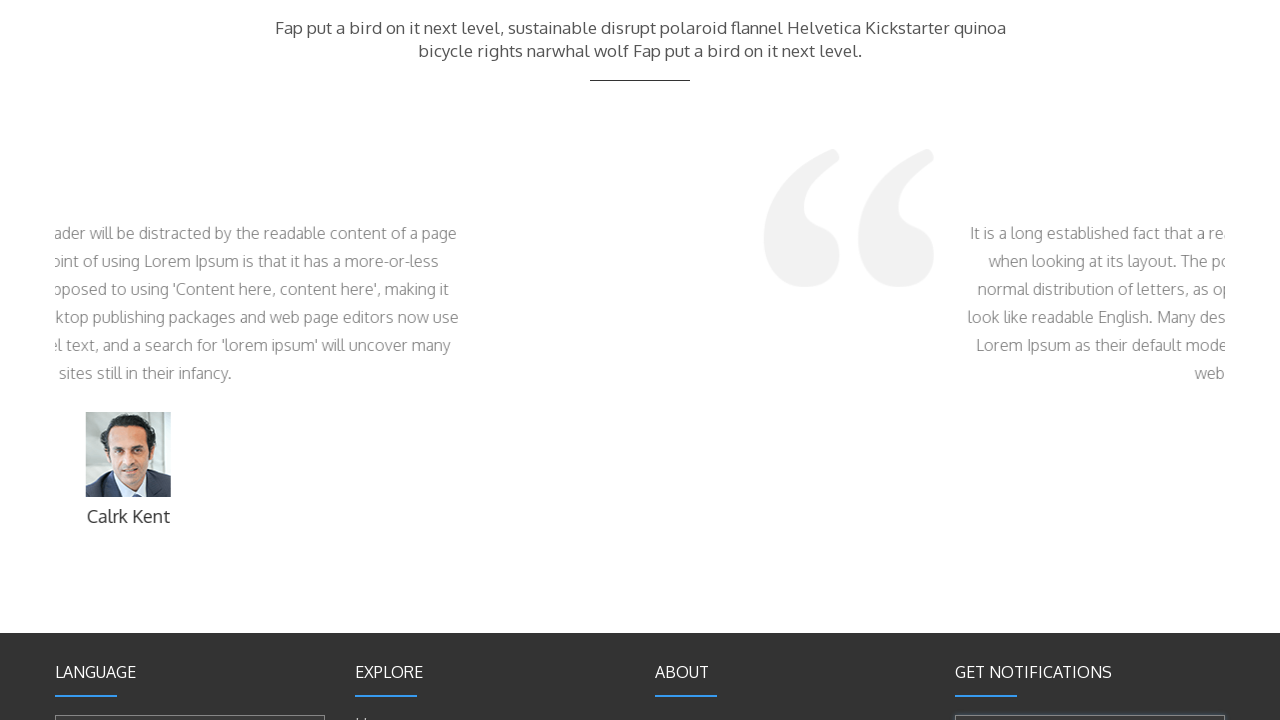

Clicked newsletter submission button at (1027, 376) on button[name='submitNewsletter']
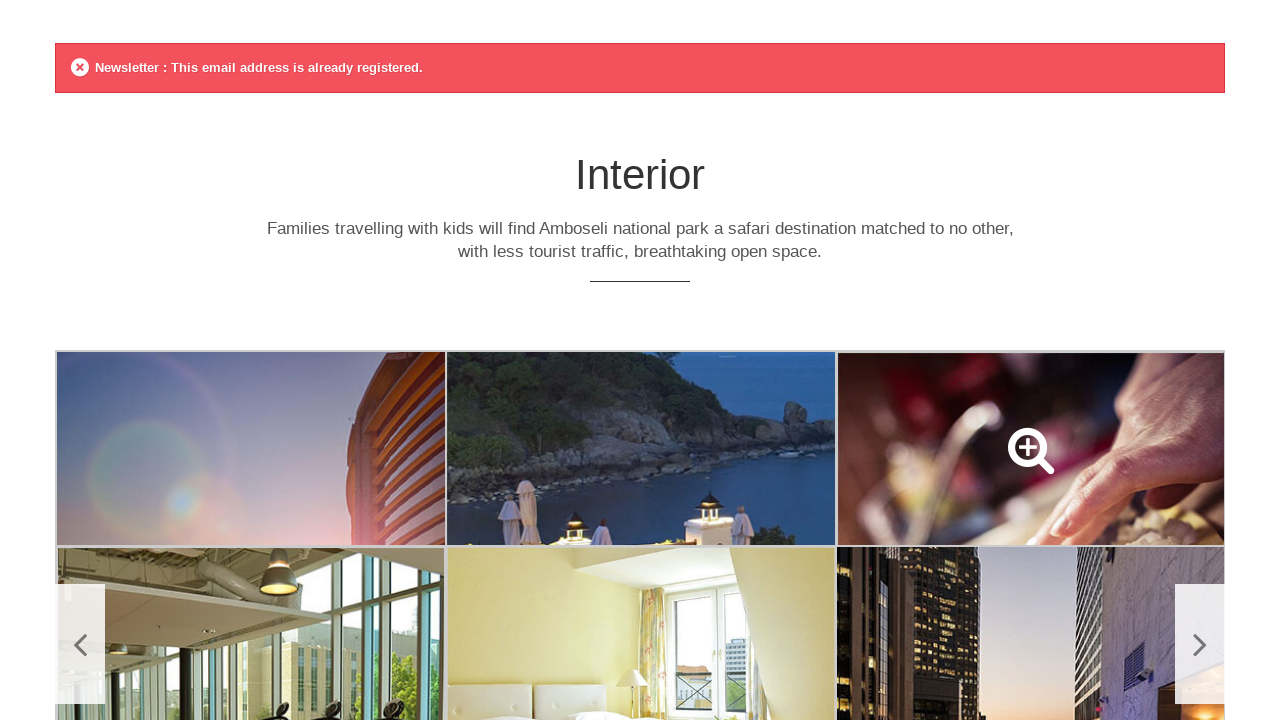

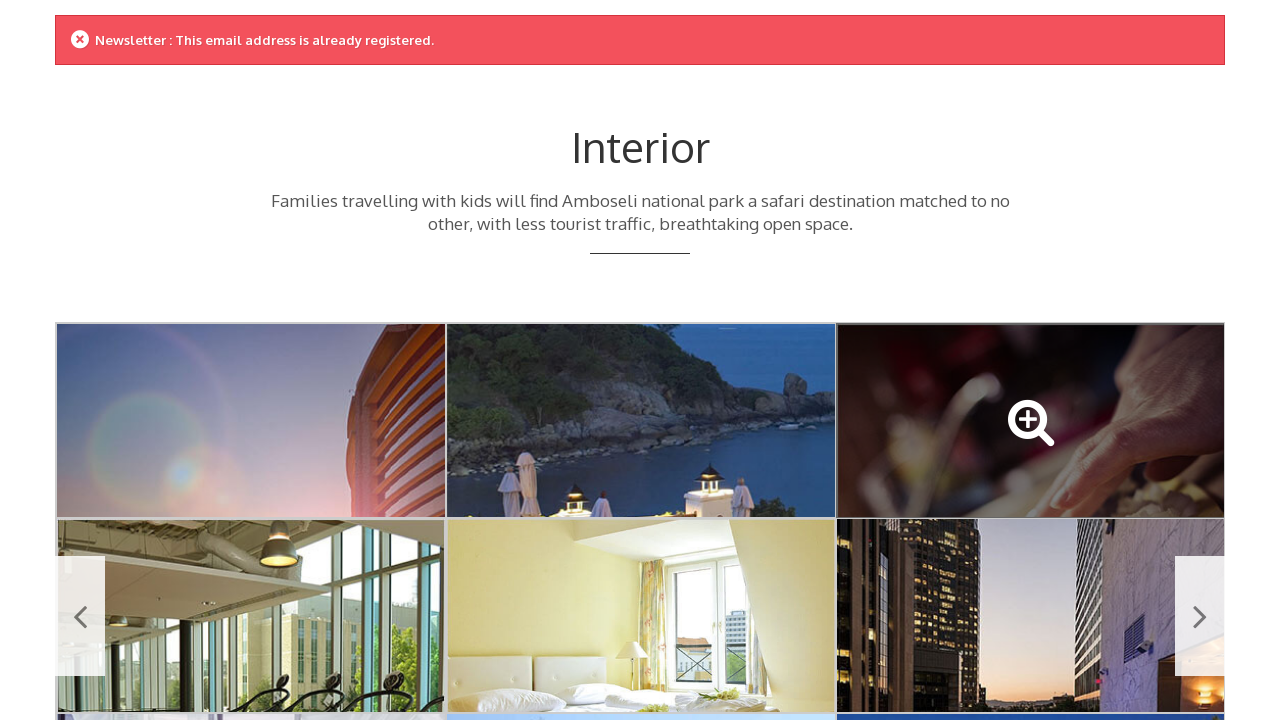